Tests JavaScript alert handling by triggering three types of alerts (normal, confirm, prompt) and interacting with them - accepting, dismissing, and entering text.

Starting URL: https://the-internet.herokuapp.com/javascript_alerts

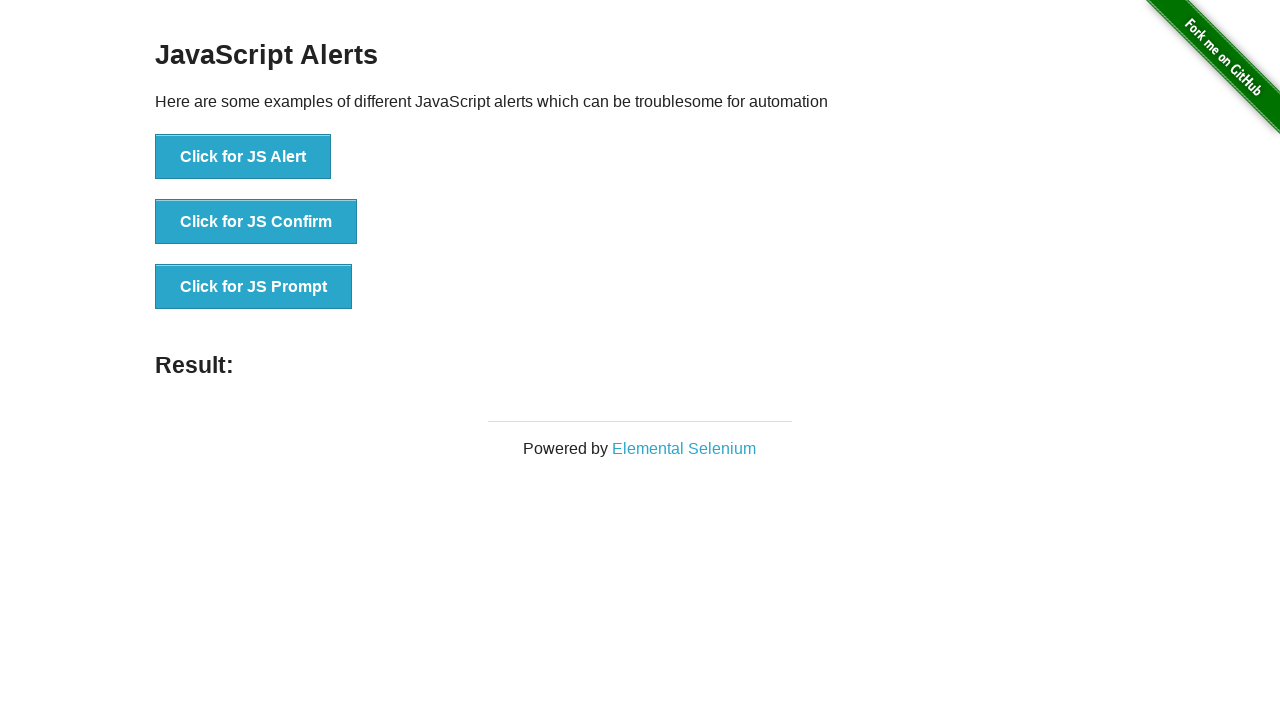

Clicked normal alert button at (243, 157) on xpath=//*[@id='content']/div/ul/li[1]/button
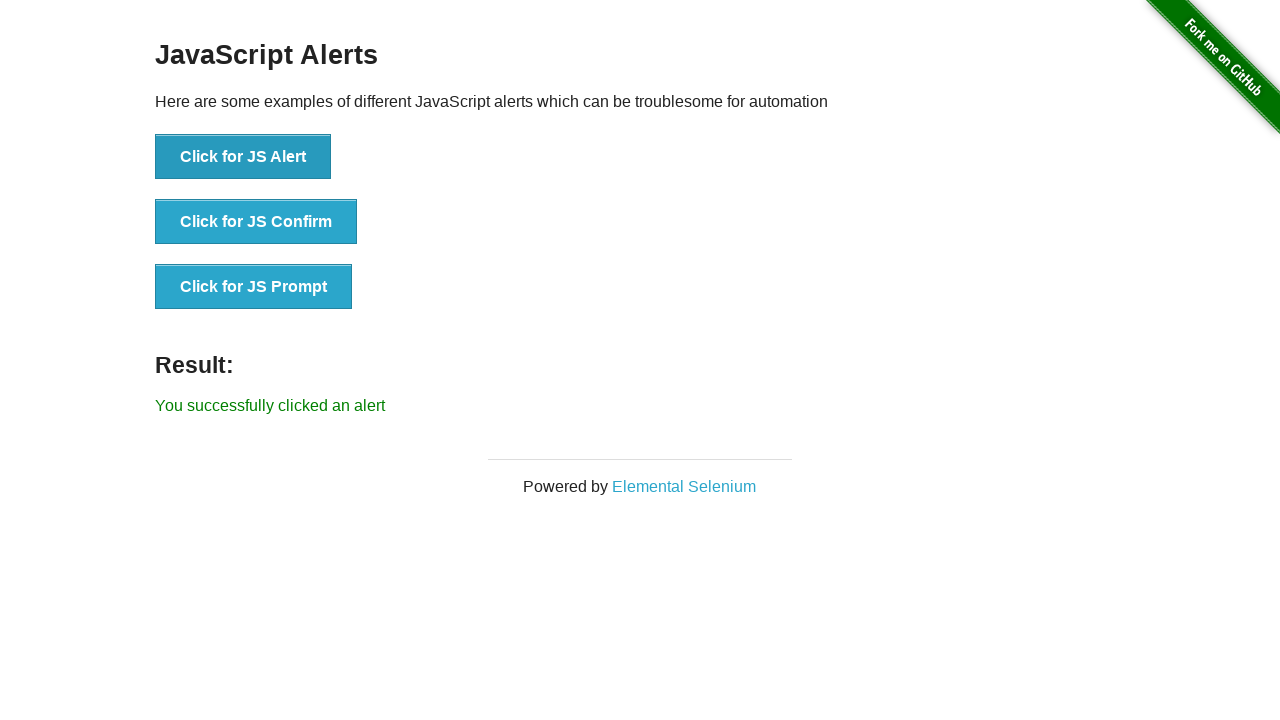

Triggered normal alert and accepted it at (243, 157) on xpath=//*[@id='content']/div/ul/li[1]/button
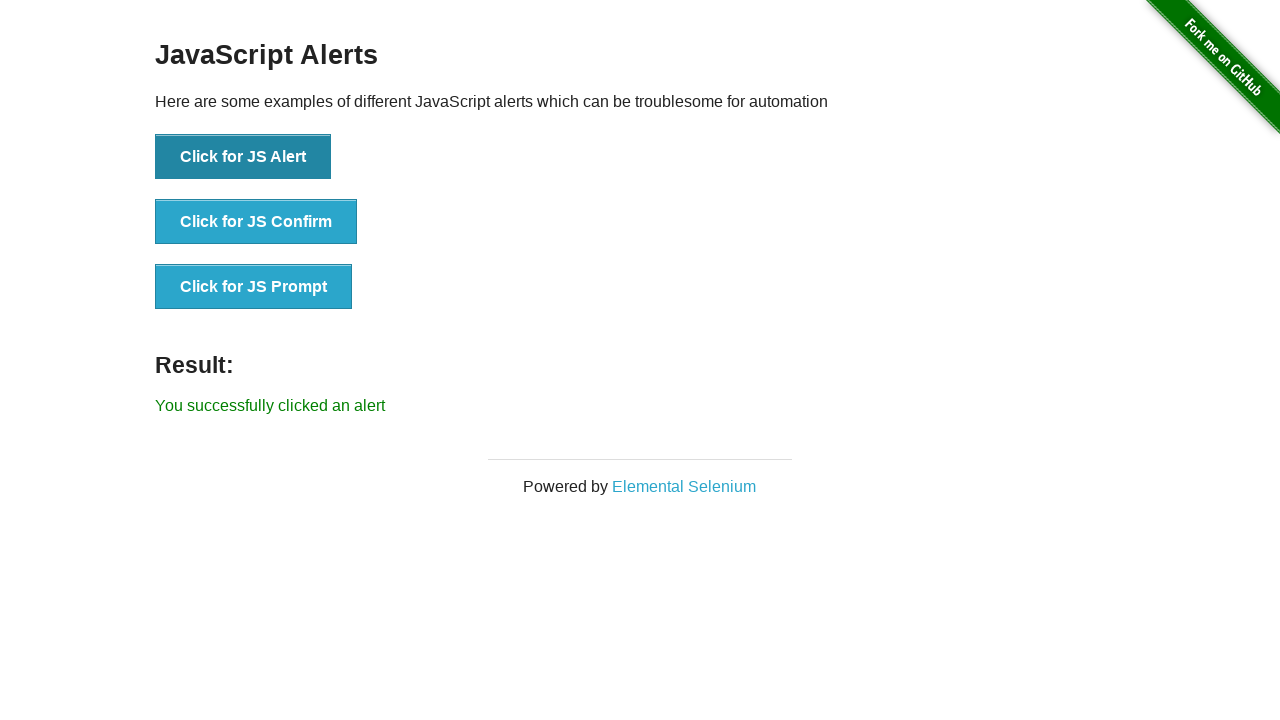

Triggered confirm alert and dismissed it at (256, 222) on xpath=//*[@id='content']/div/ul/li[2]/button
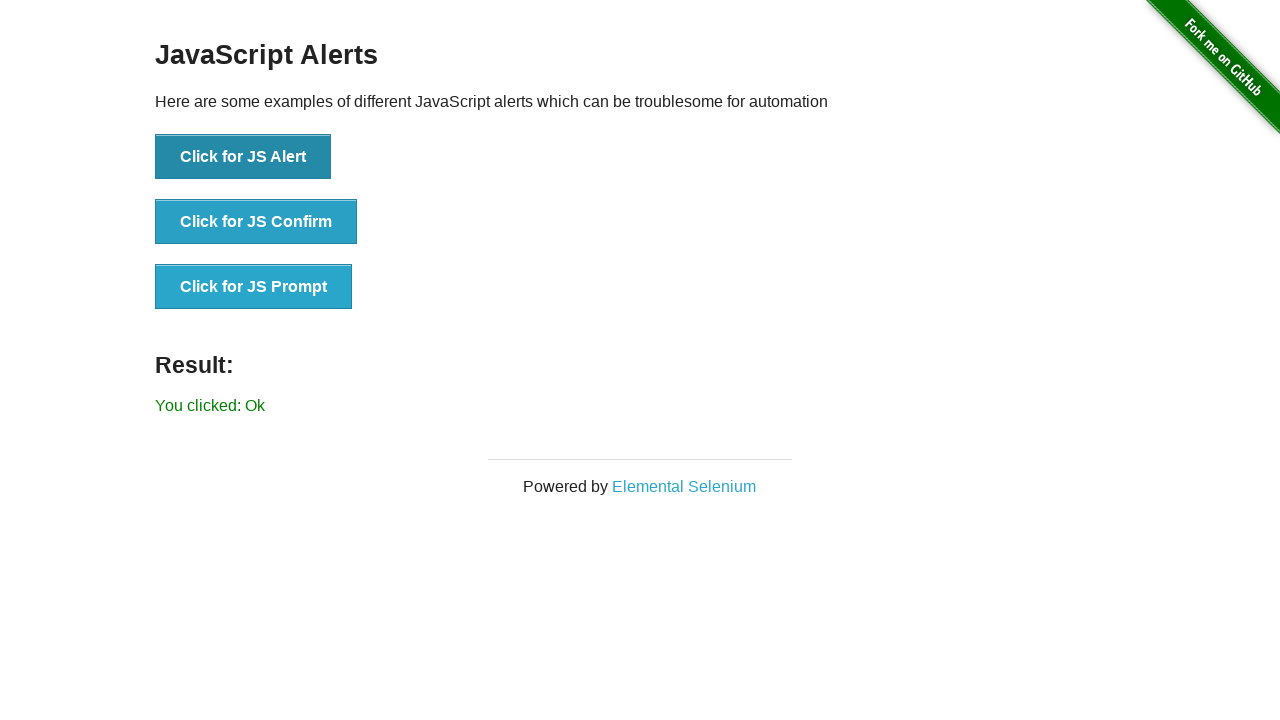

Confirm dialog result displayed
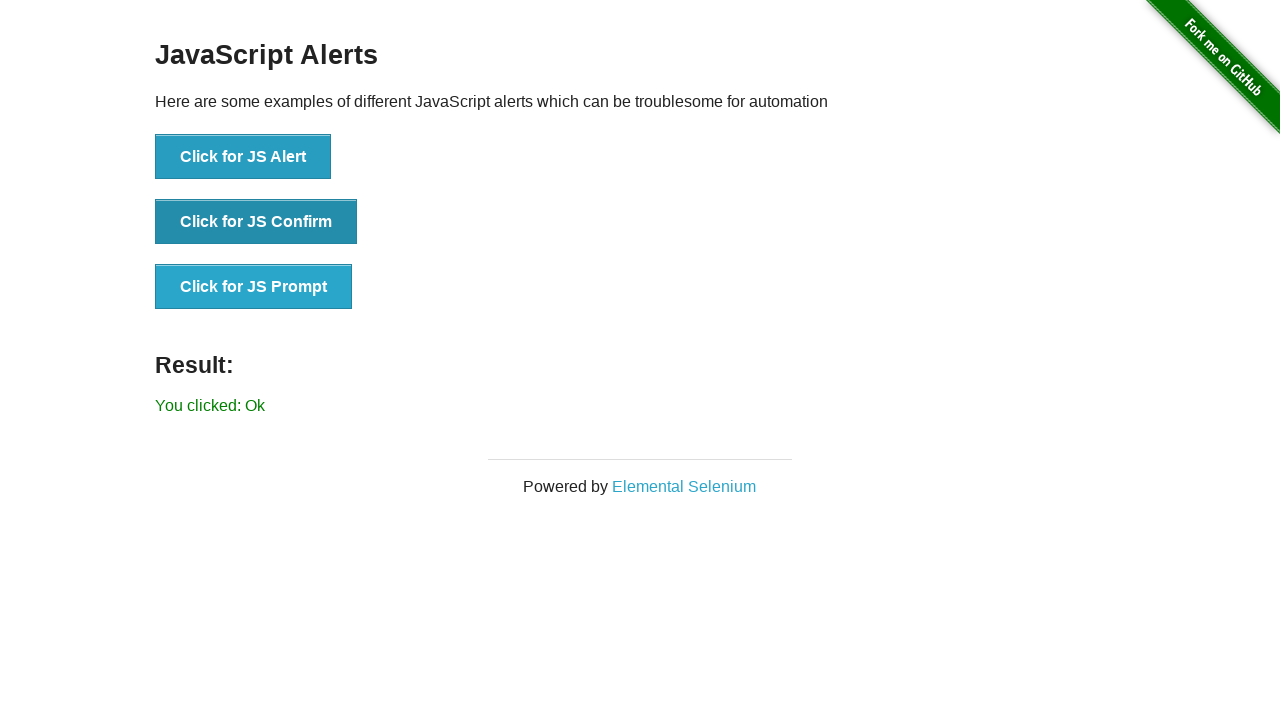

Triggered prompt alert, entered 'Test Automation', and accepted it at (254, 287) on xpath=//*[@id='content']/div/ul/li[3]/button
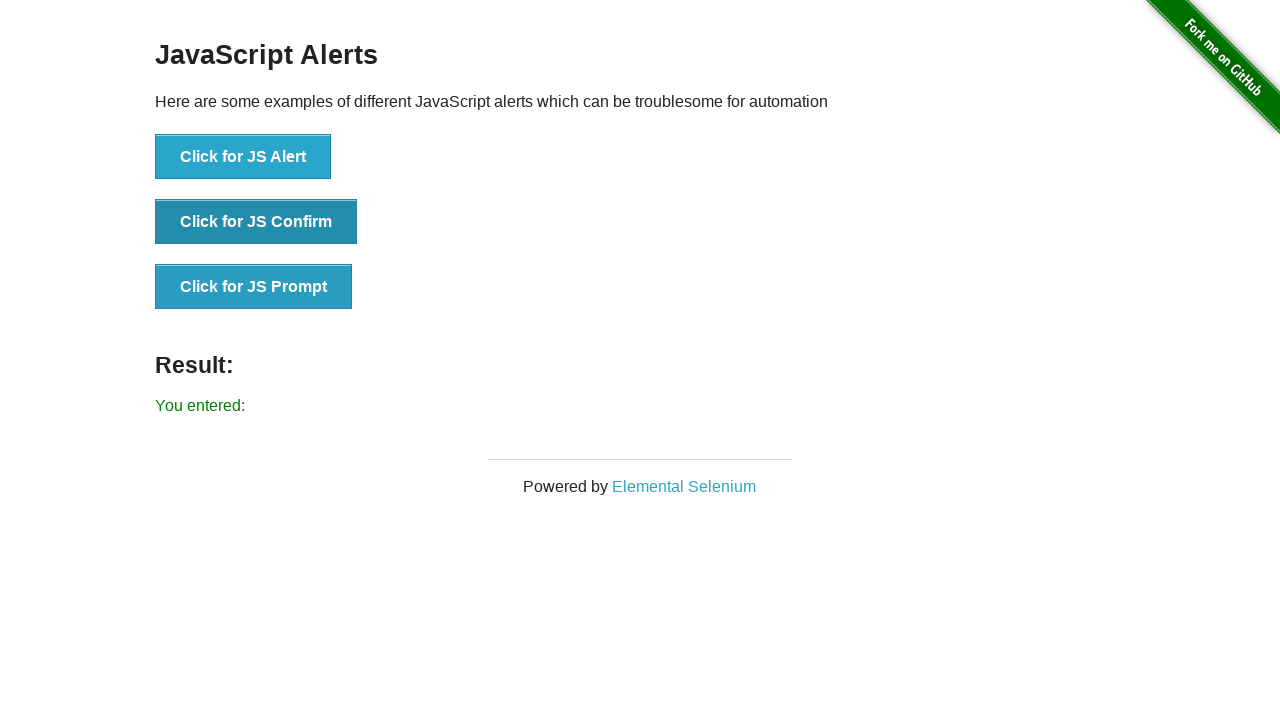

Prompt dialog result displayed with entered text
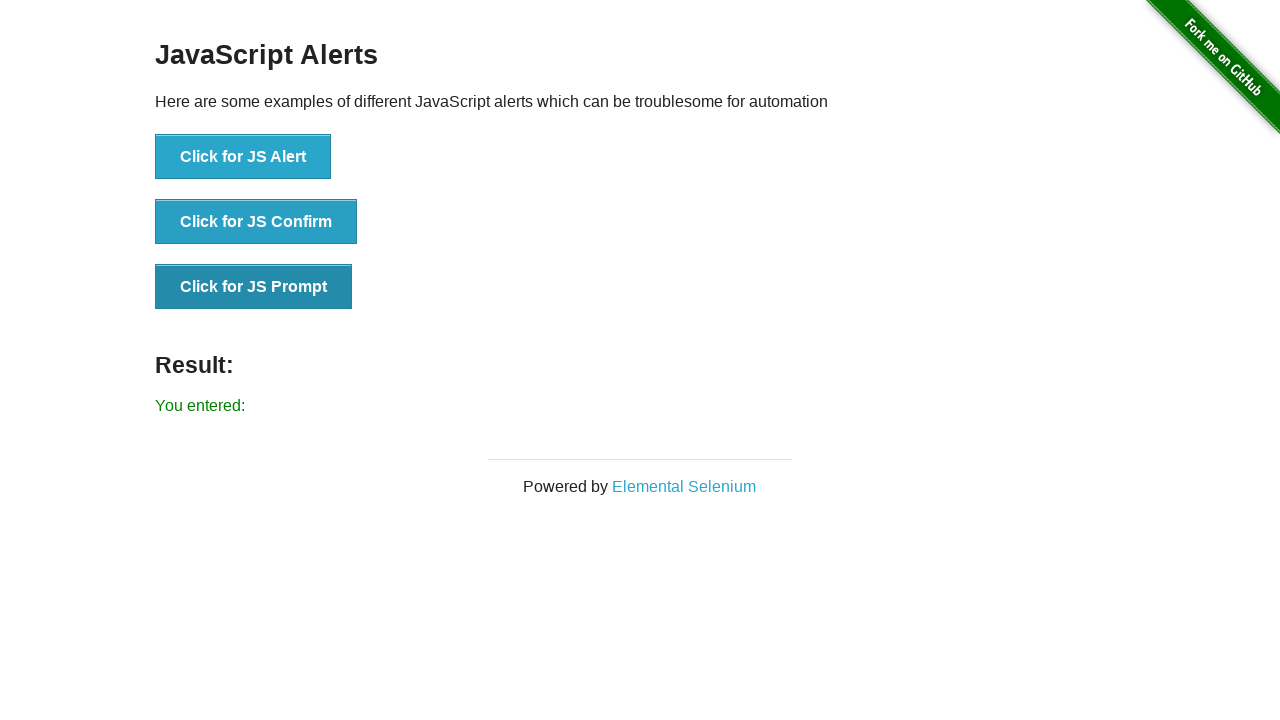

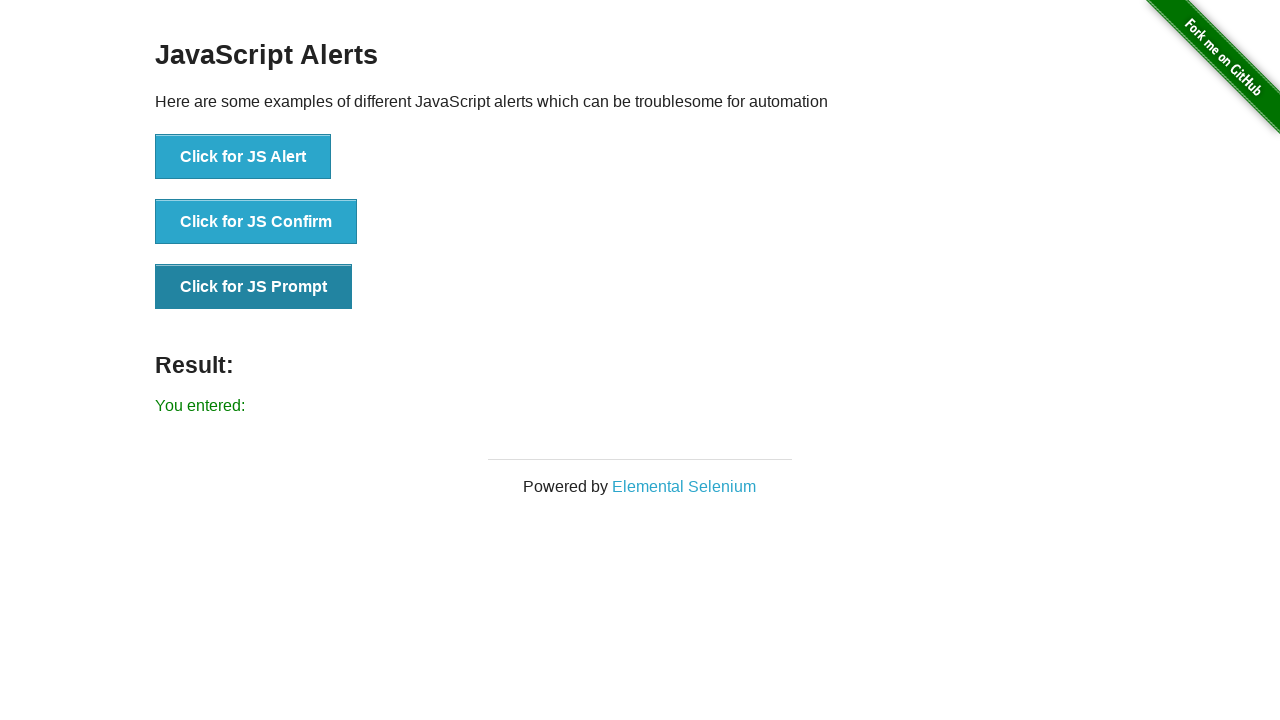